Tests registration error when password is too short (less than 8 characters).

Starting URL: https://hotel-example-site.takeyaqa.dev/ja/index.html

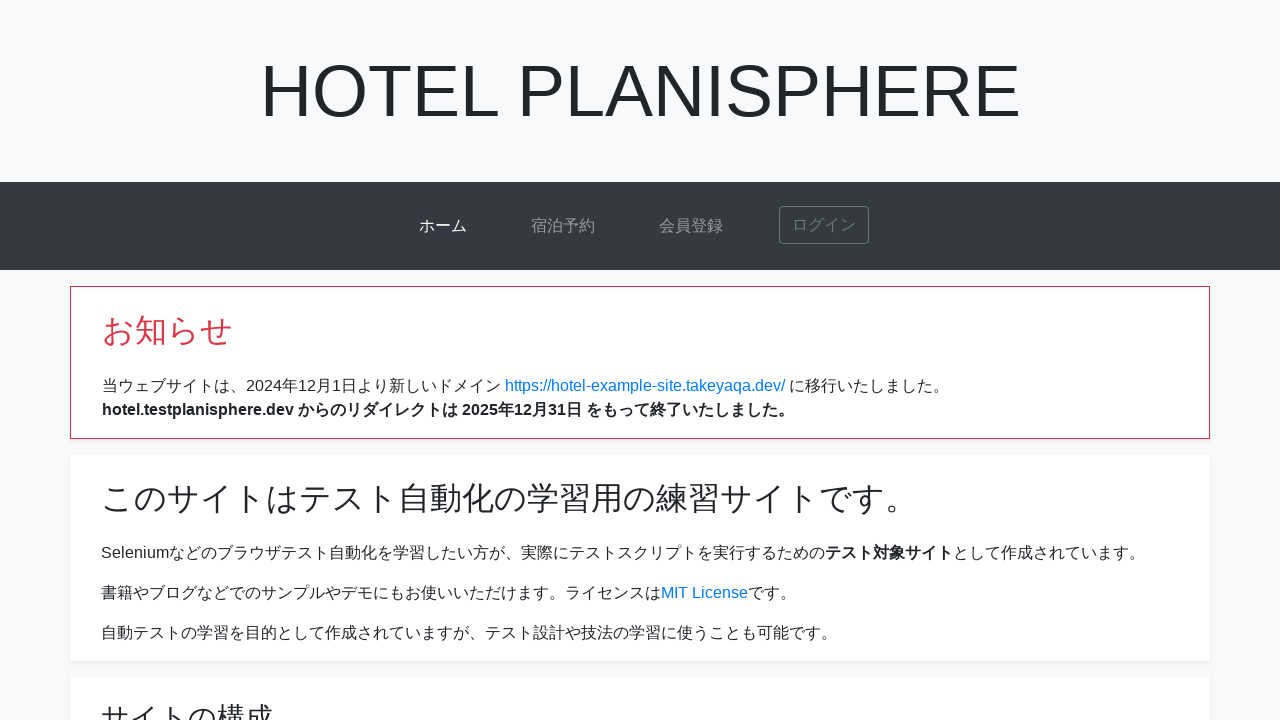

Clicked signup link to navigate to registration page at (691, 226) on a[href*="signup"]
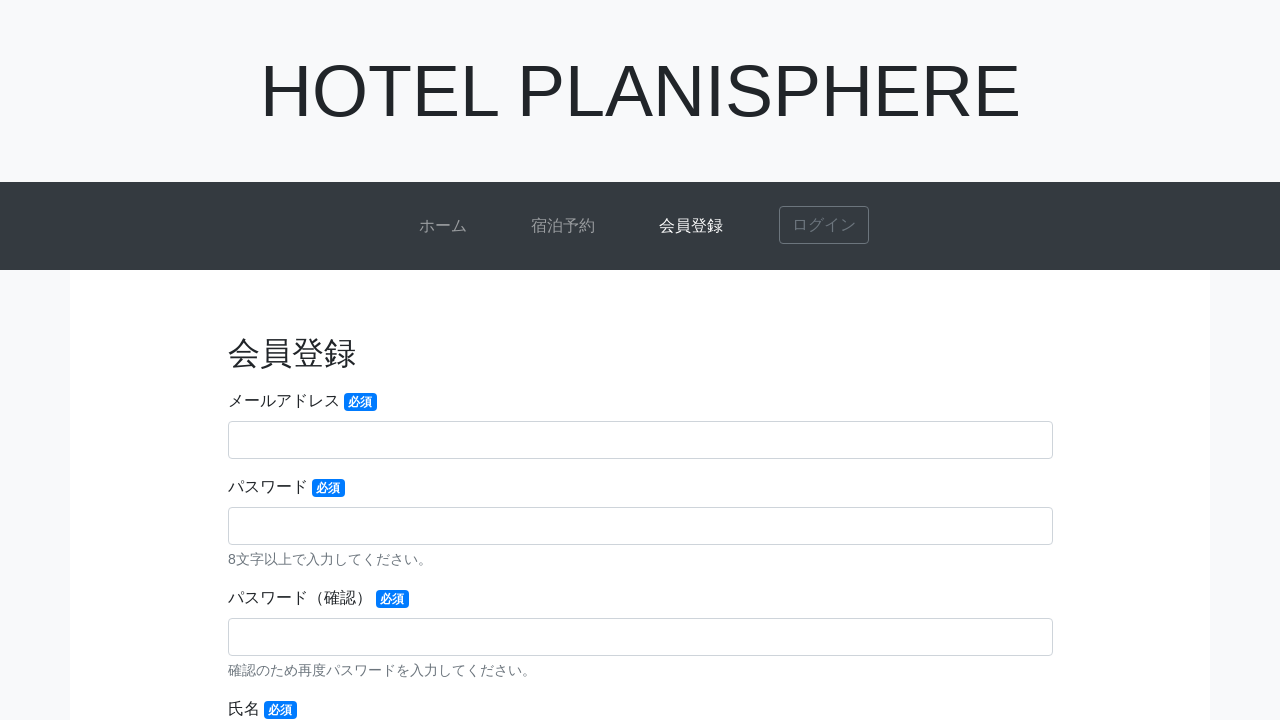

Signup page loaded successfully
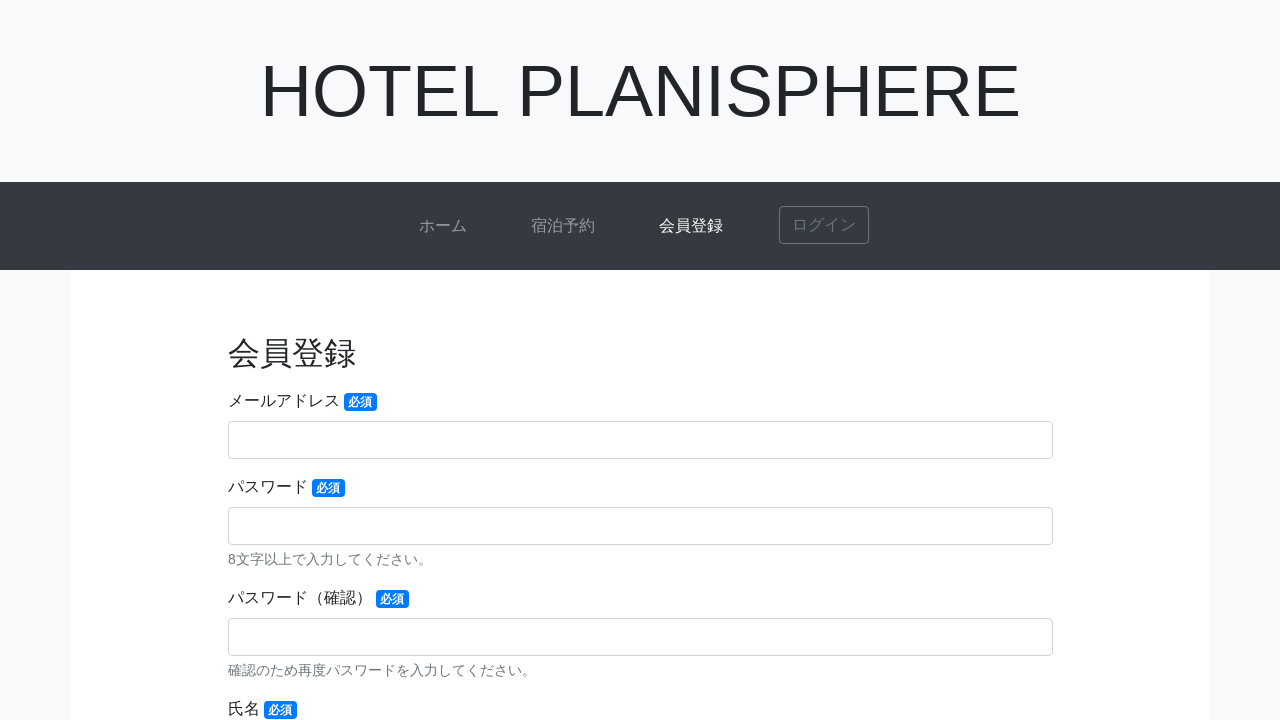

Filled password field with short password 'a' (less than 8 characters) on input[name="password"], #password
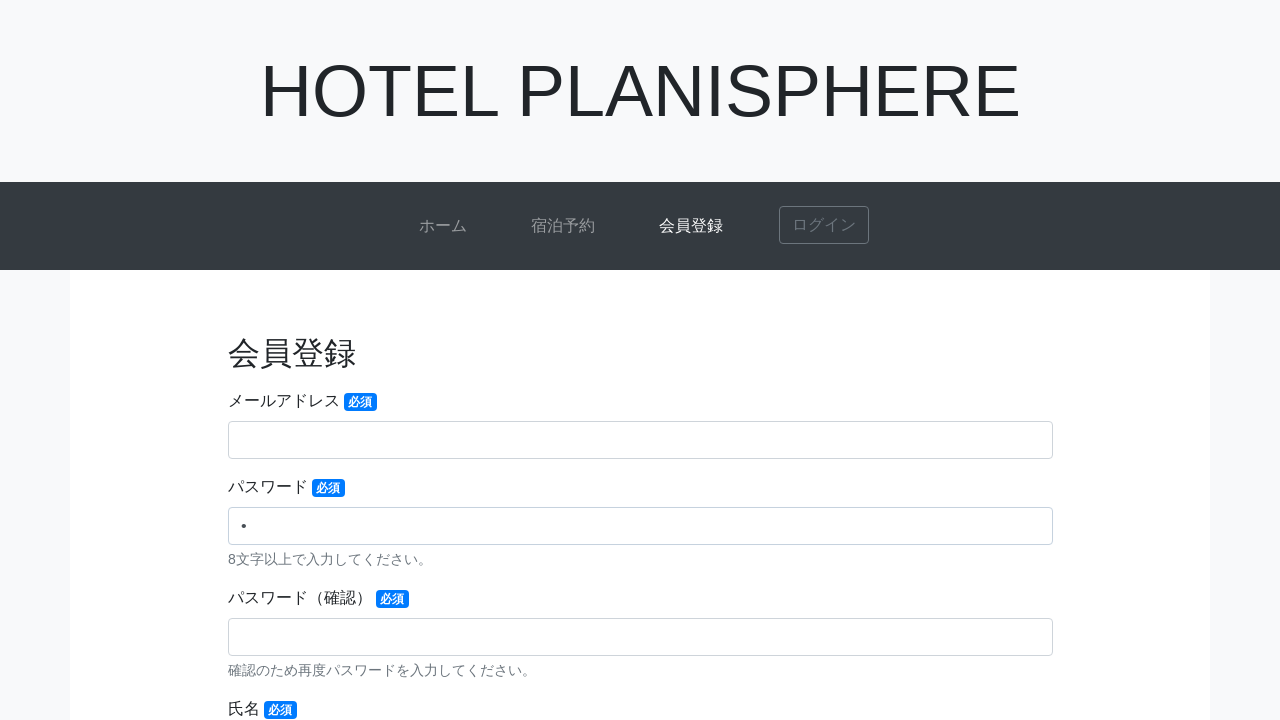

Filled password confirmation field with matching short password 'a' on input[name="password-confirmation"], #password-confirmation
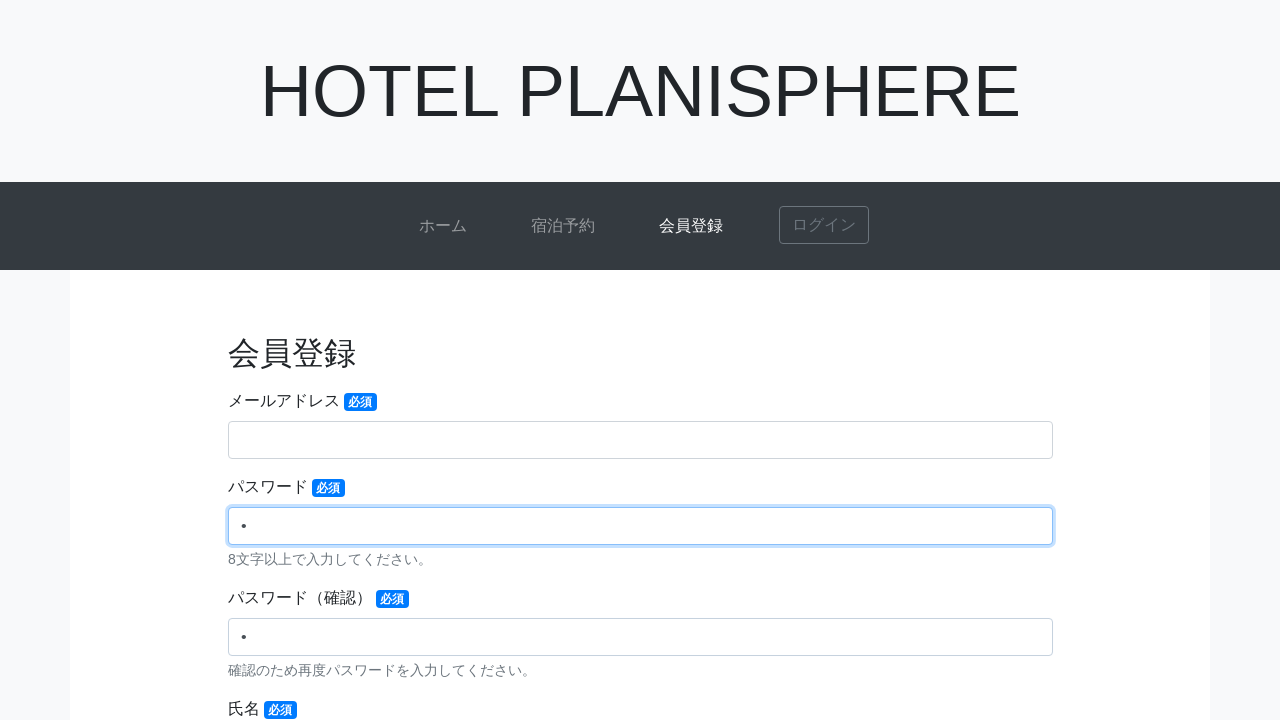

Clicked submit button to attempt registration with short password at (640, 477) on button[type="submit"]
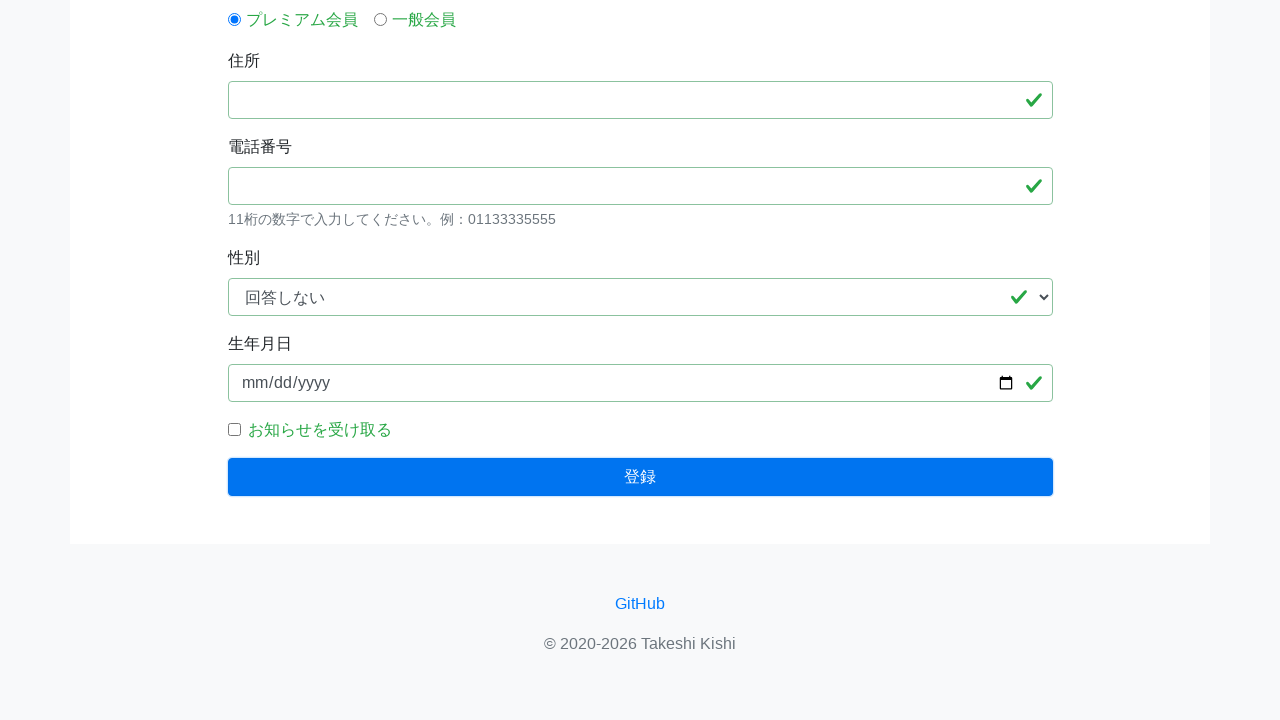

Password format error message appeared: '8文字以上で入力してください。' (Please enter 8 or more characters)
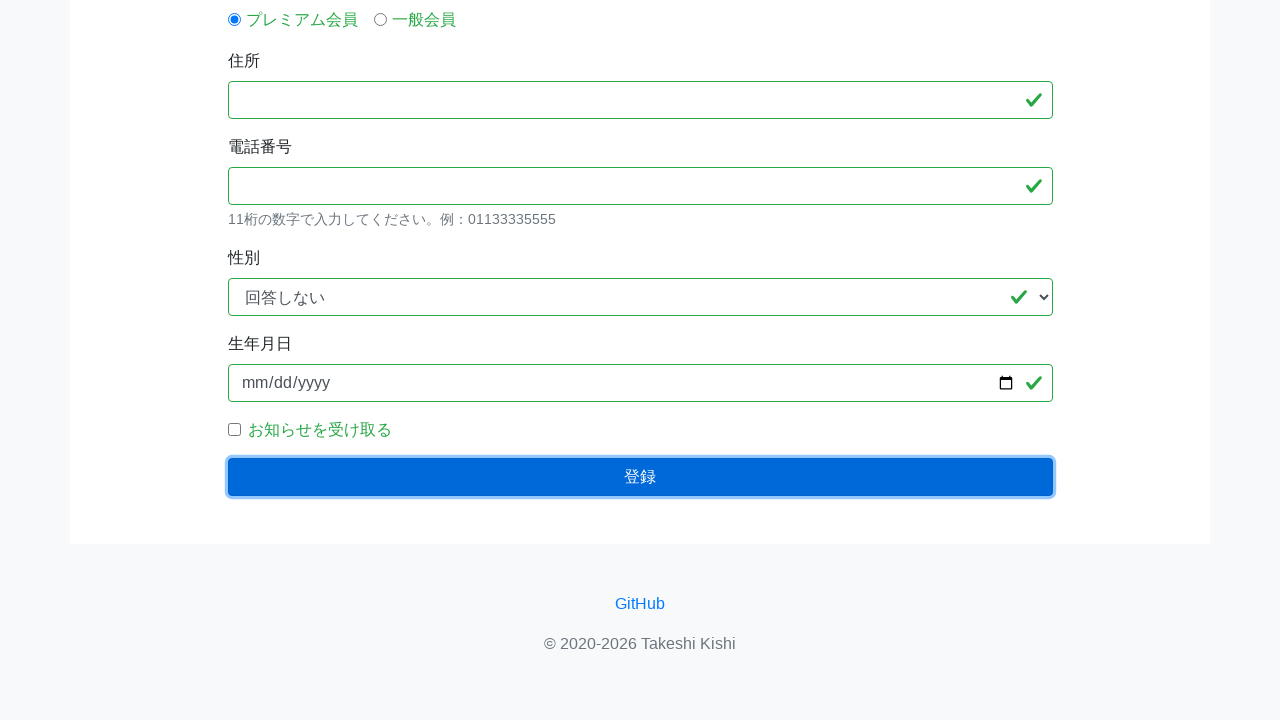

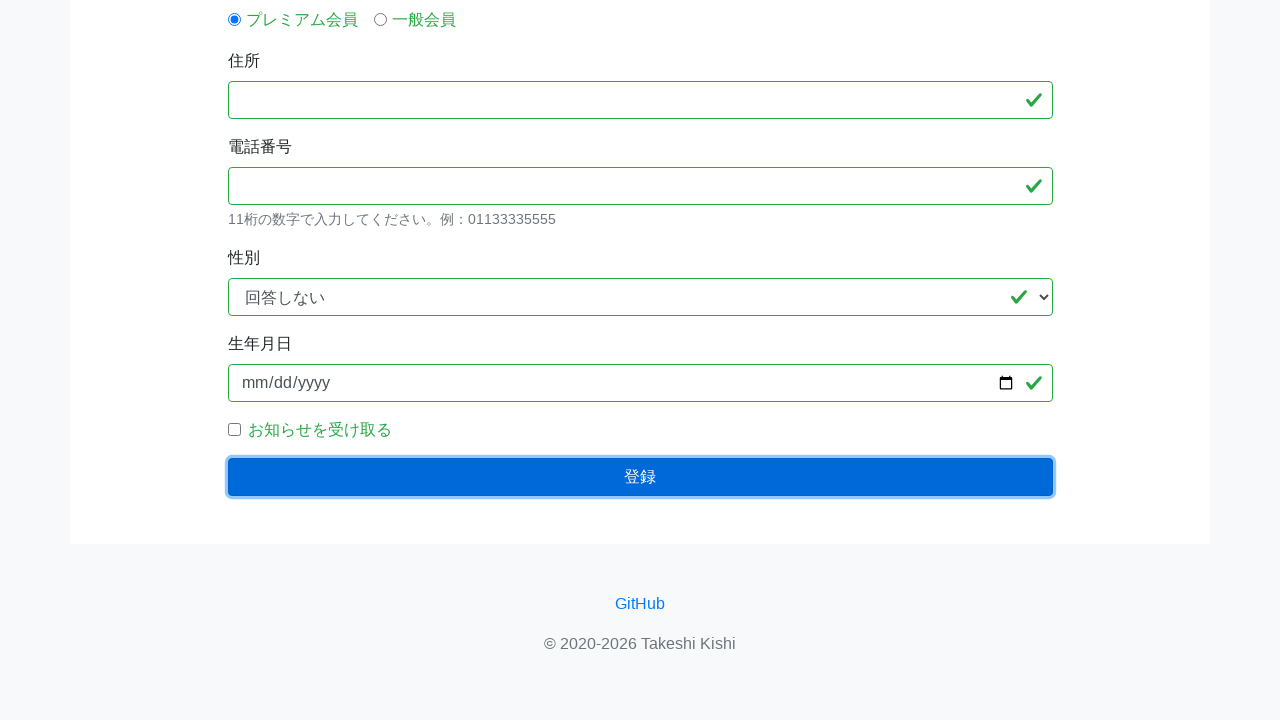